Tests the complete checkout process by adding a book to cart, proceeding to checkout, filling billing information, and placing an order

Starting URL: https://practice.automationtesting.in/

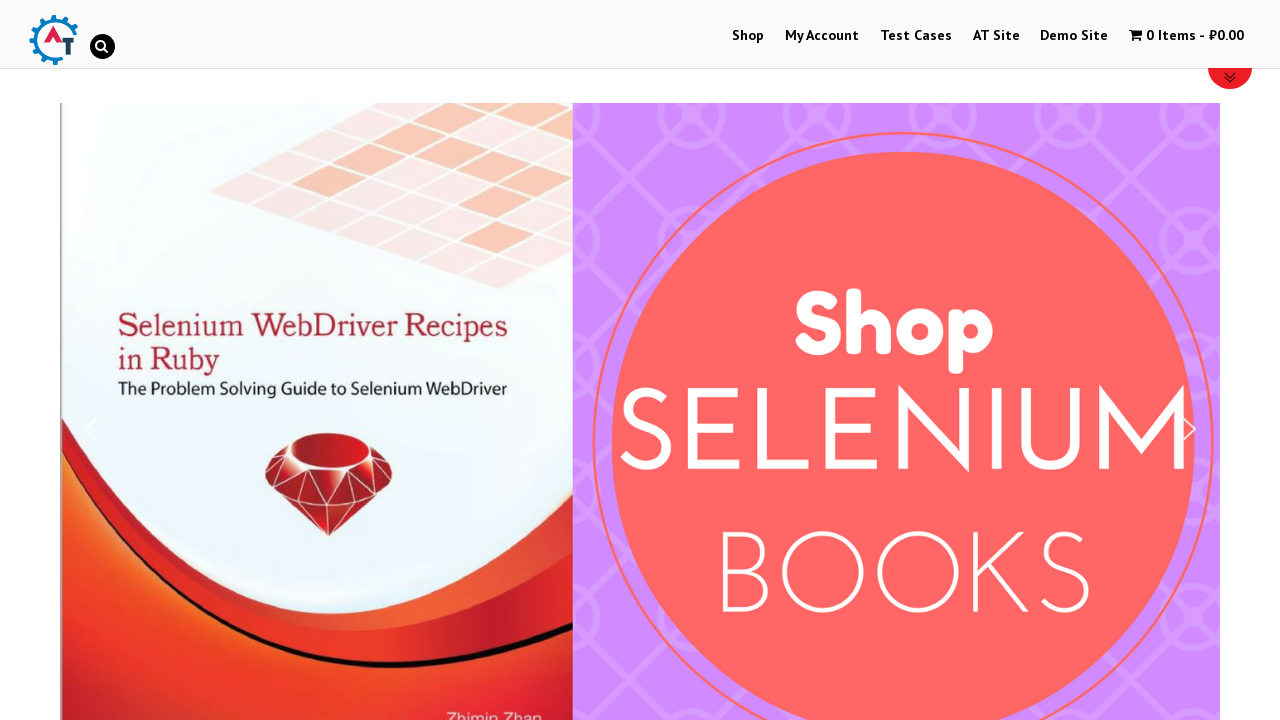

Clicked shop menu item to navigate to shop at (748, 36) on #menu-item-40
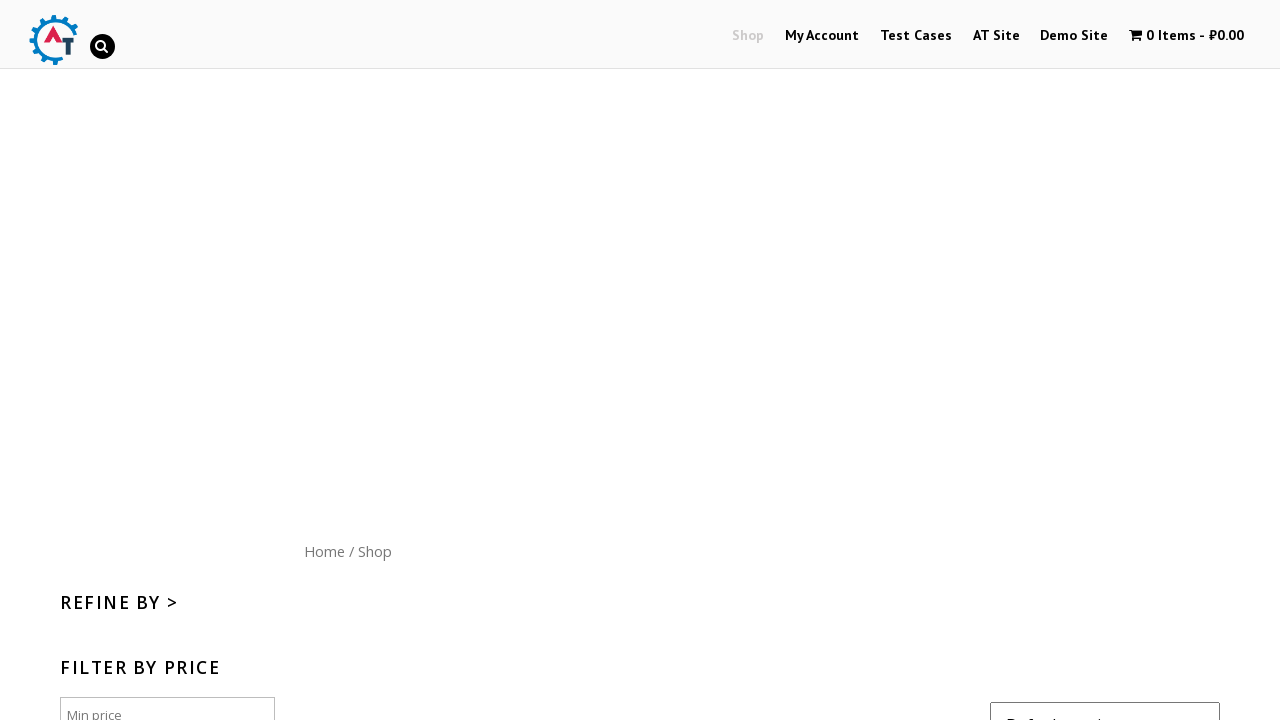

Scrolled down 300px to view products
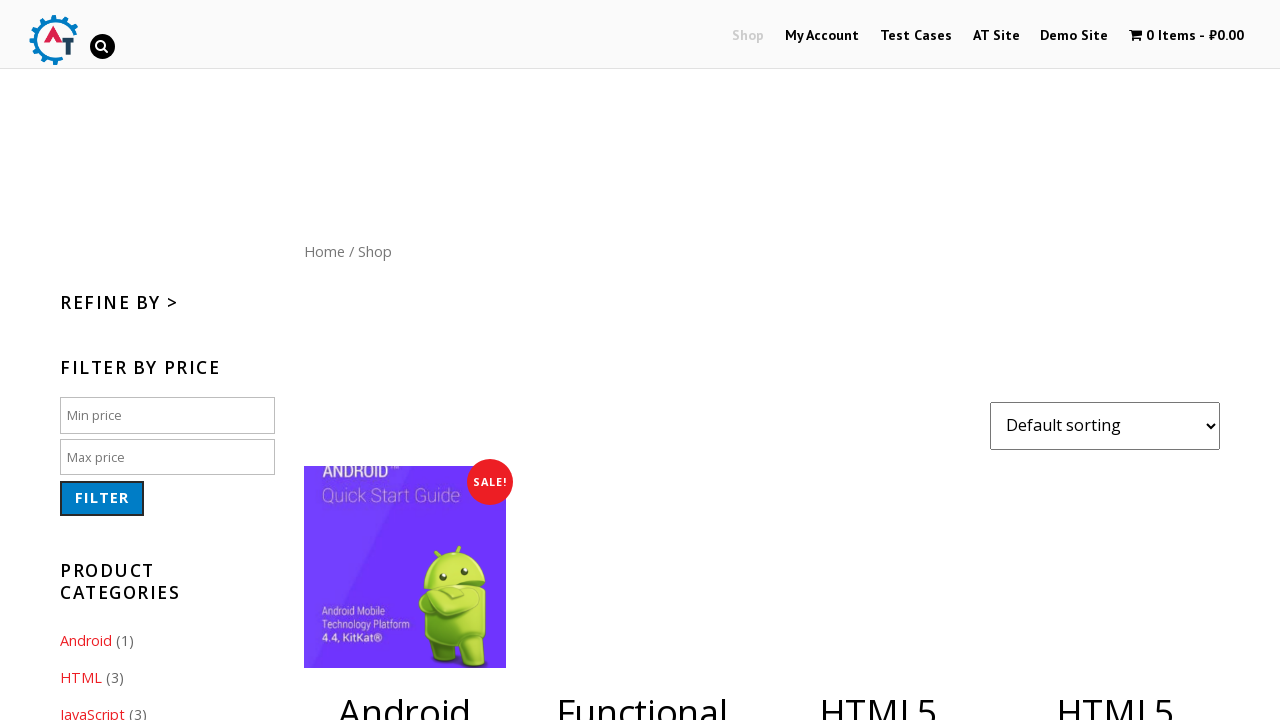

Clicked 'Add to cart' button for the book product at (641, 360) on xpath=//ul[@class="products masonry-done"]/li[6]/a[2]
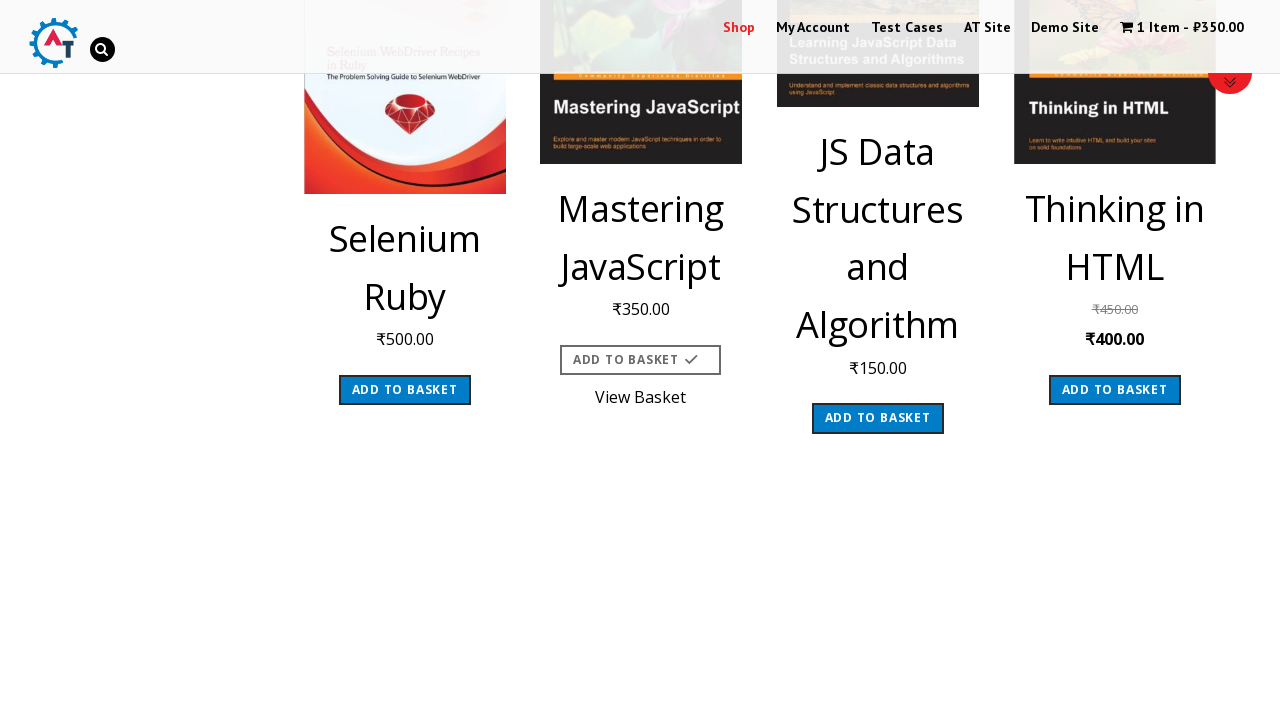

Waited 3 seconds for item to be added to cart
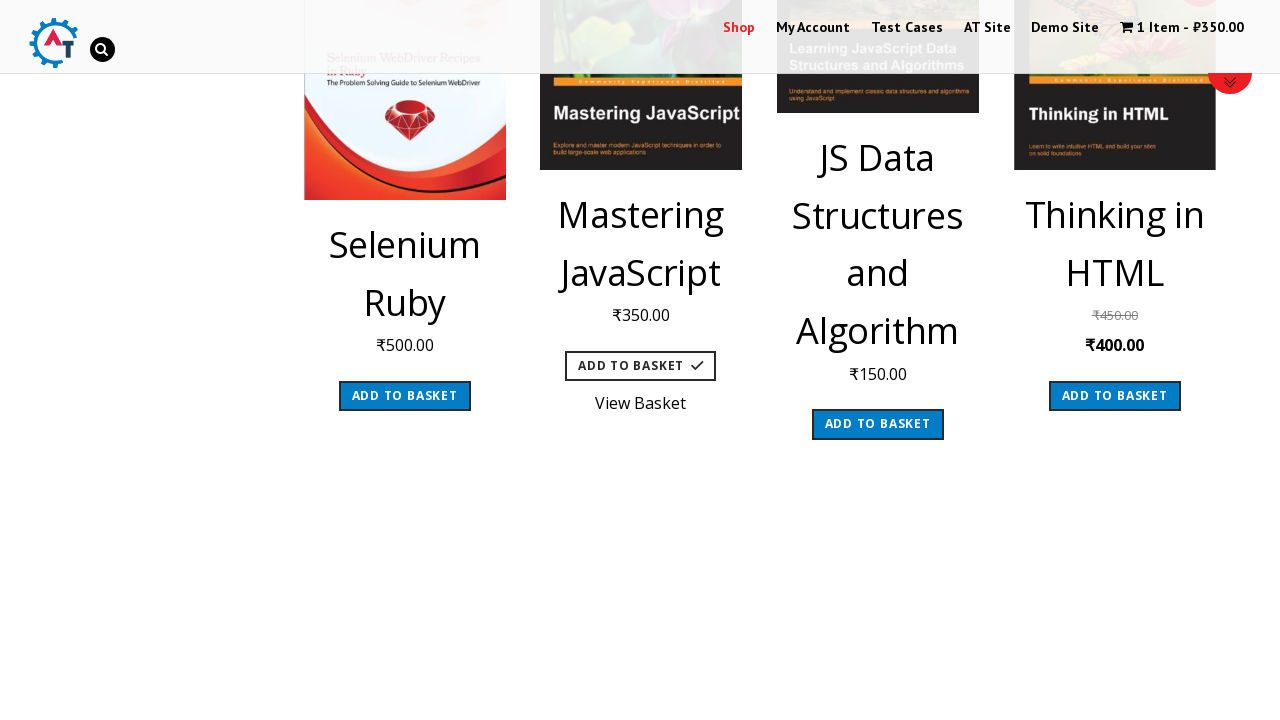

Clicked shopping cart icon to view cart at (1127, 27) on .wpmenucart-icon-shopping-cart-0
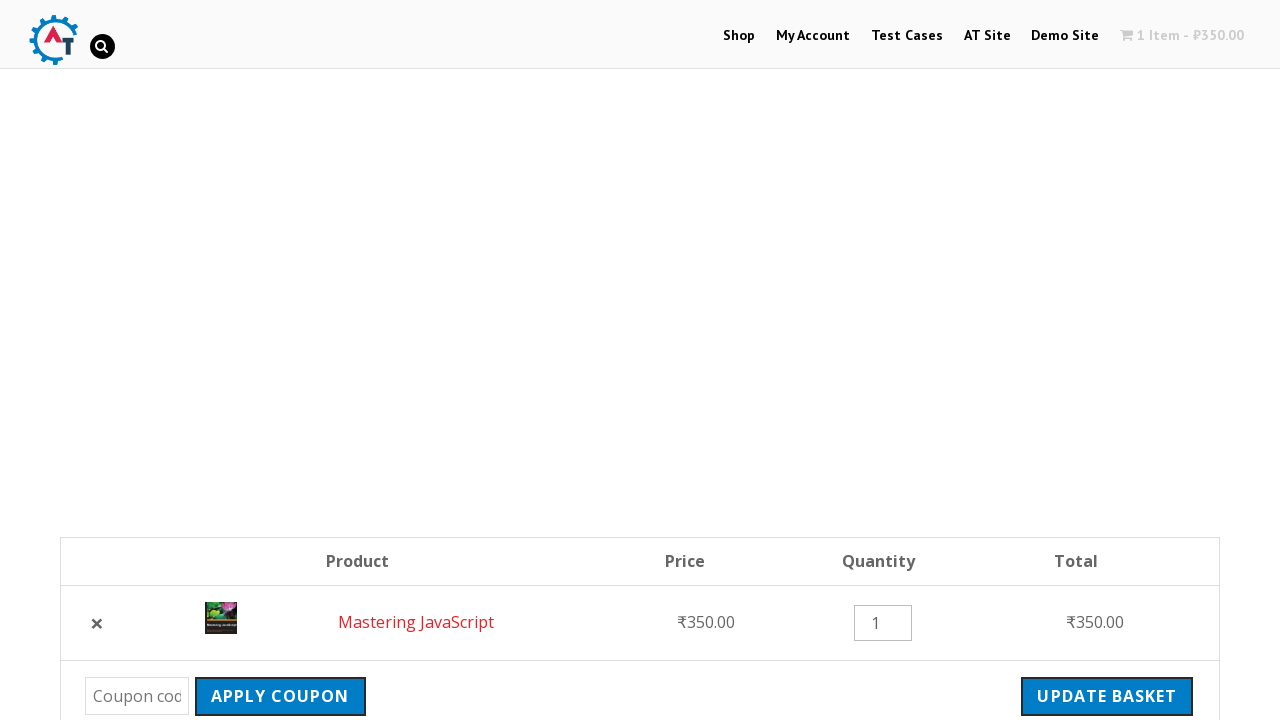

Clicked 'Proceed to Checkout' button at (1098, 360) on .wc-proceed-to-checkout a
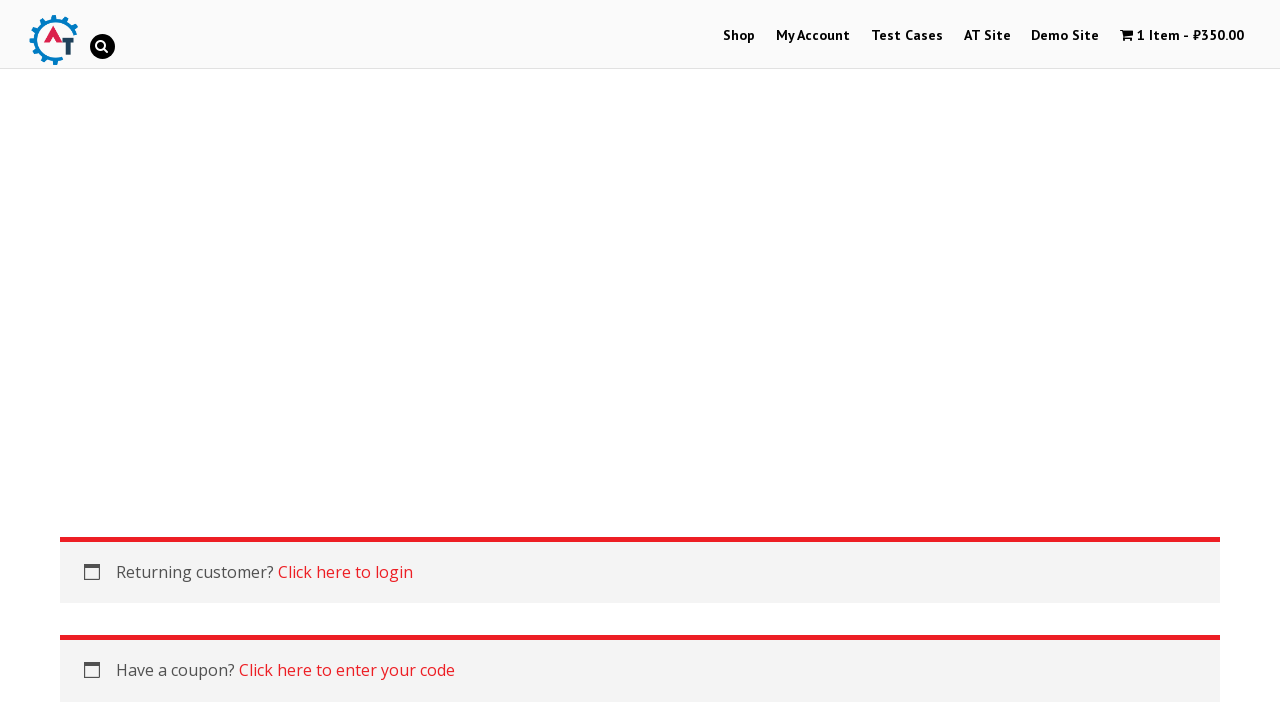

Filled first name field with 'John' on #billing_first_name
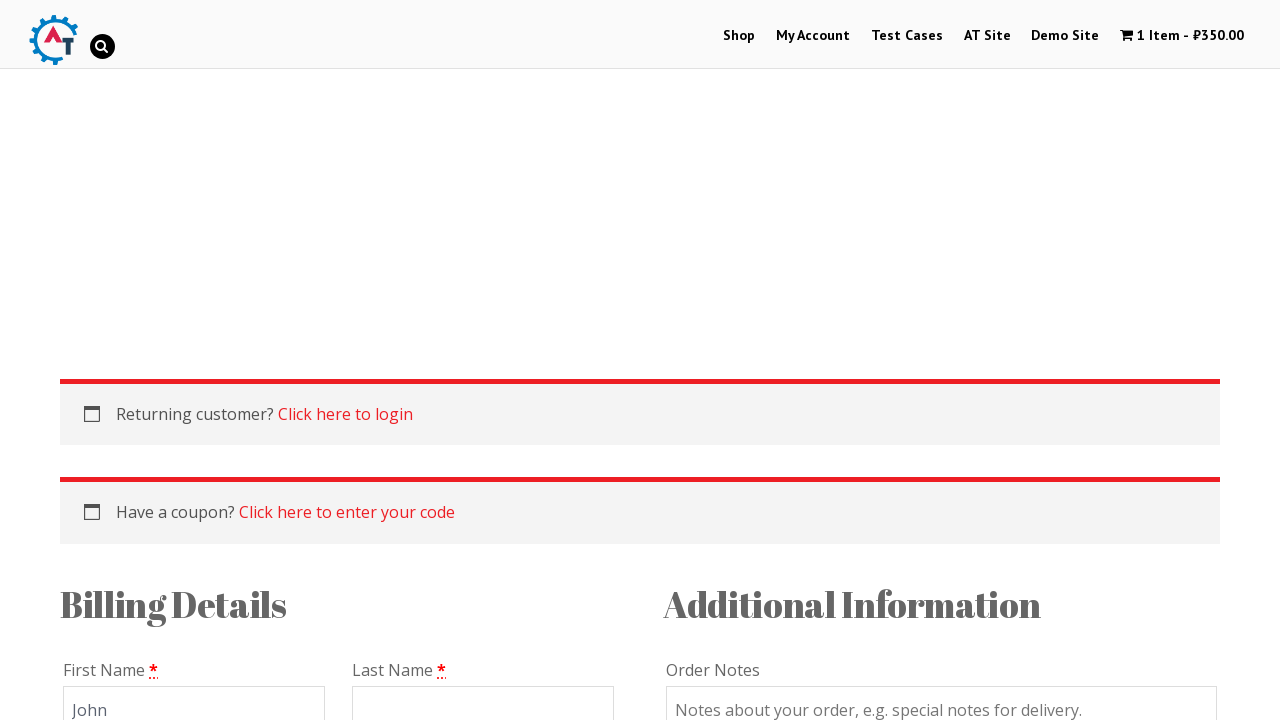

Filled last name field with 'Smith' on #billing_last_name
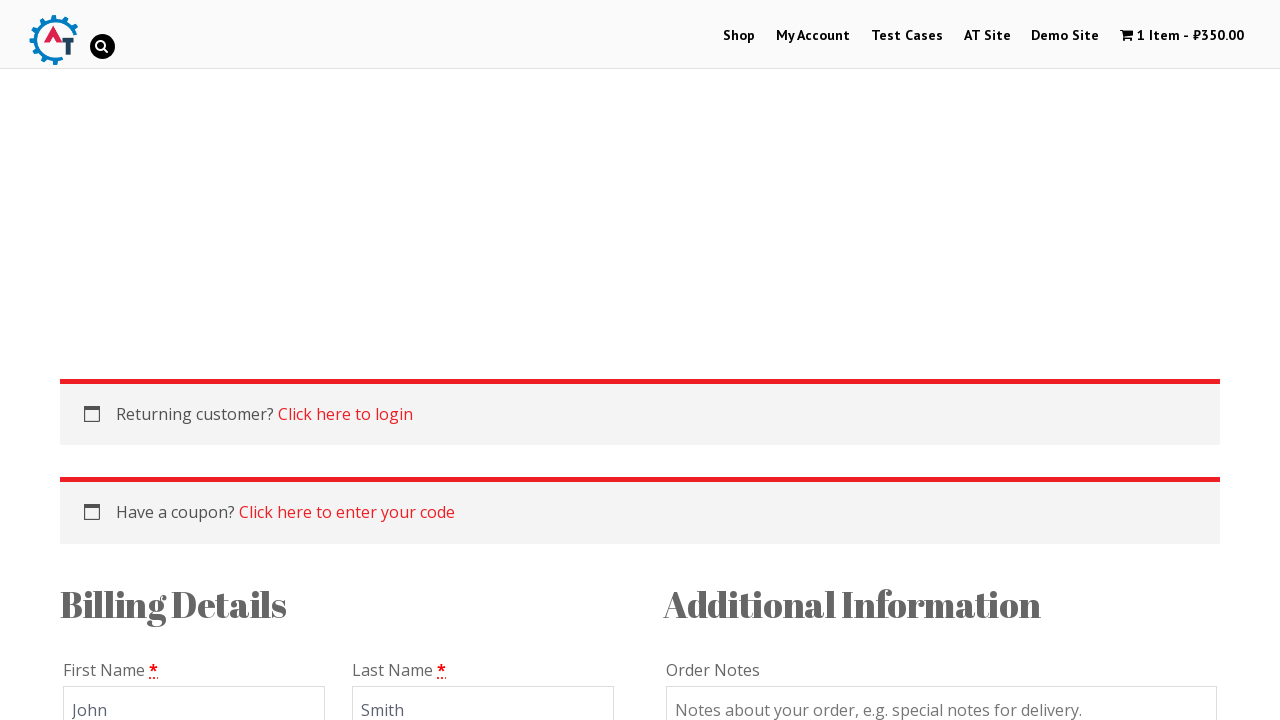

Filled email field with 'testuser@example.com' on #billing_email
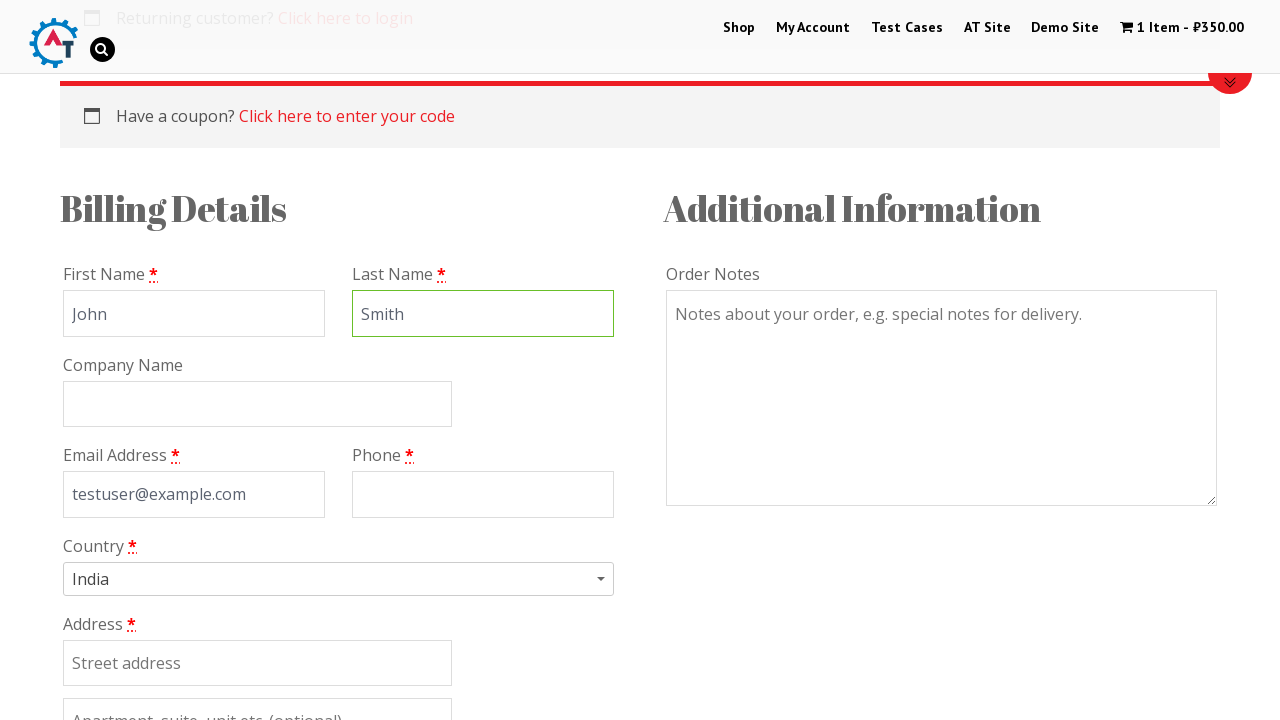

Filled phone field with '+1234567890' on #billing_phone
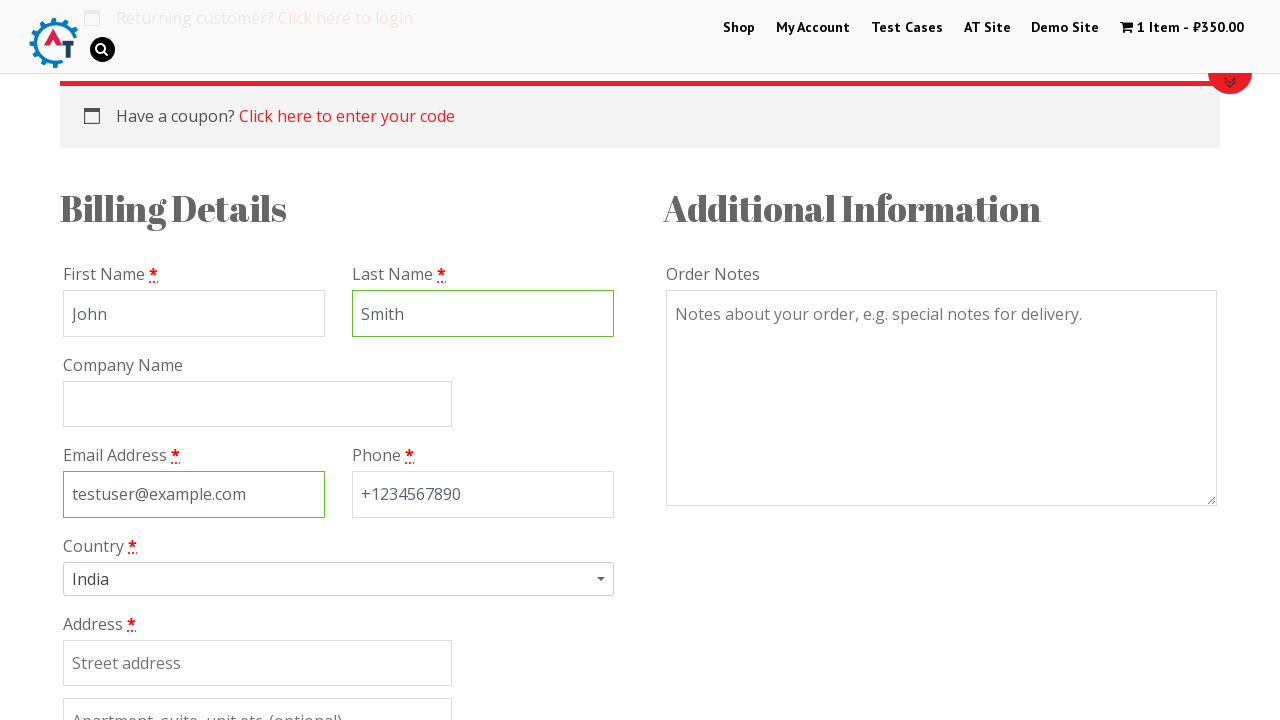

Clicked country dropdown to open selection menu at (338, 579) on #s2id_billing_country
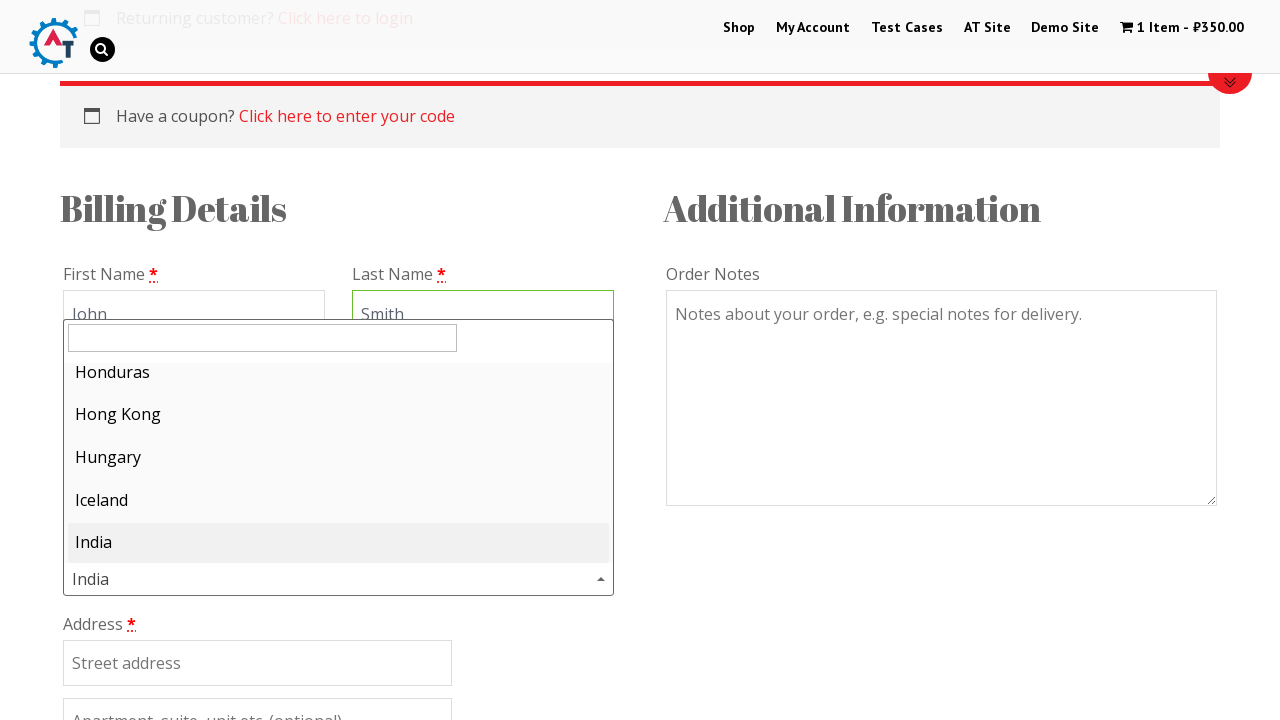

Typed 'Malta' in country search field on #s2id_autogen1_search
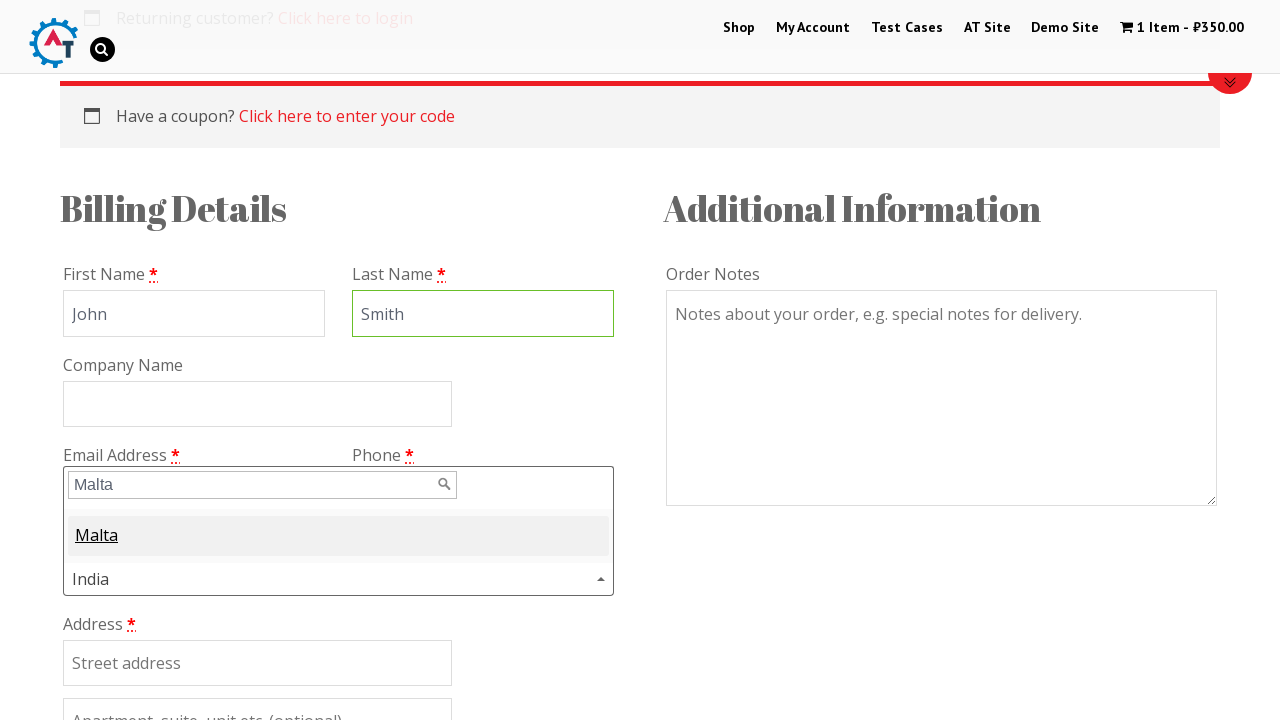

Selected Malta from country dropdown at (96, 535) on .select2-result-label .select2-match
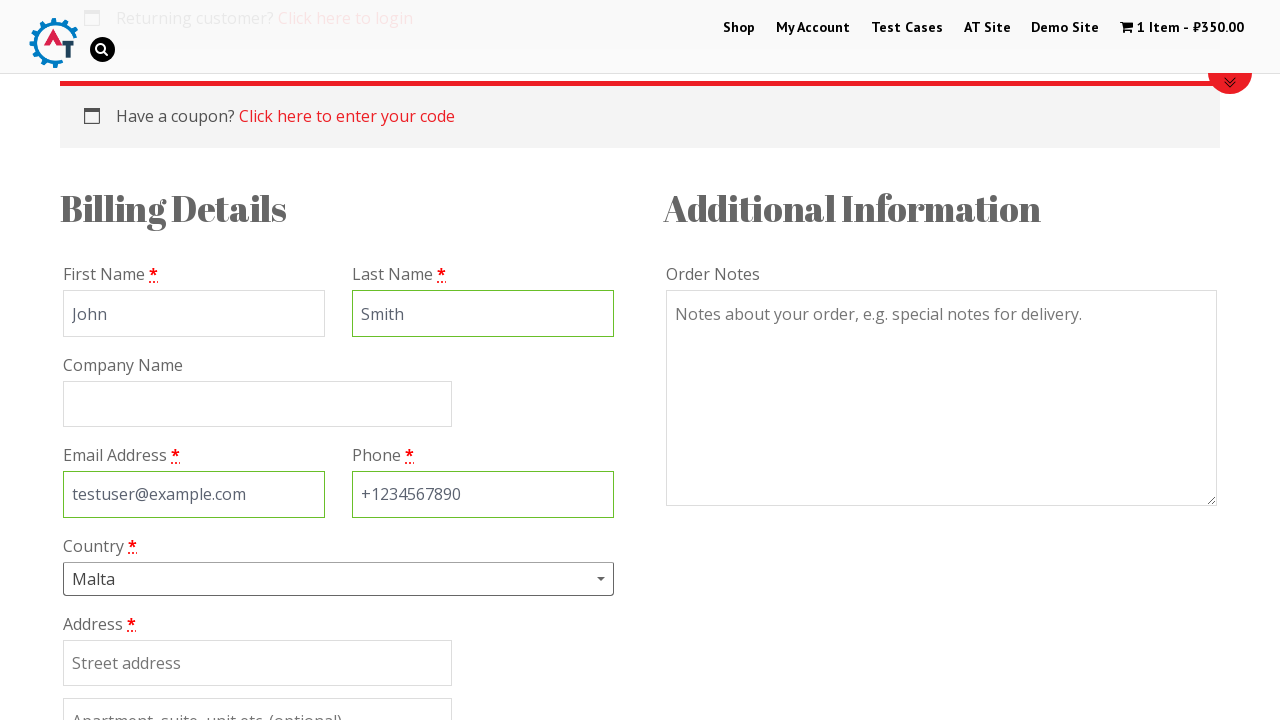

Filled address field with '123 Test Street' on #billing_address_1
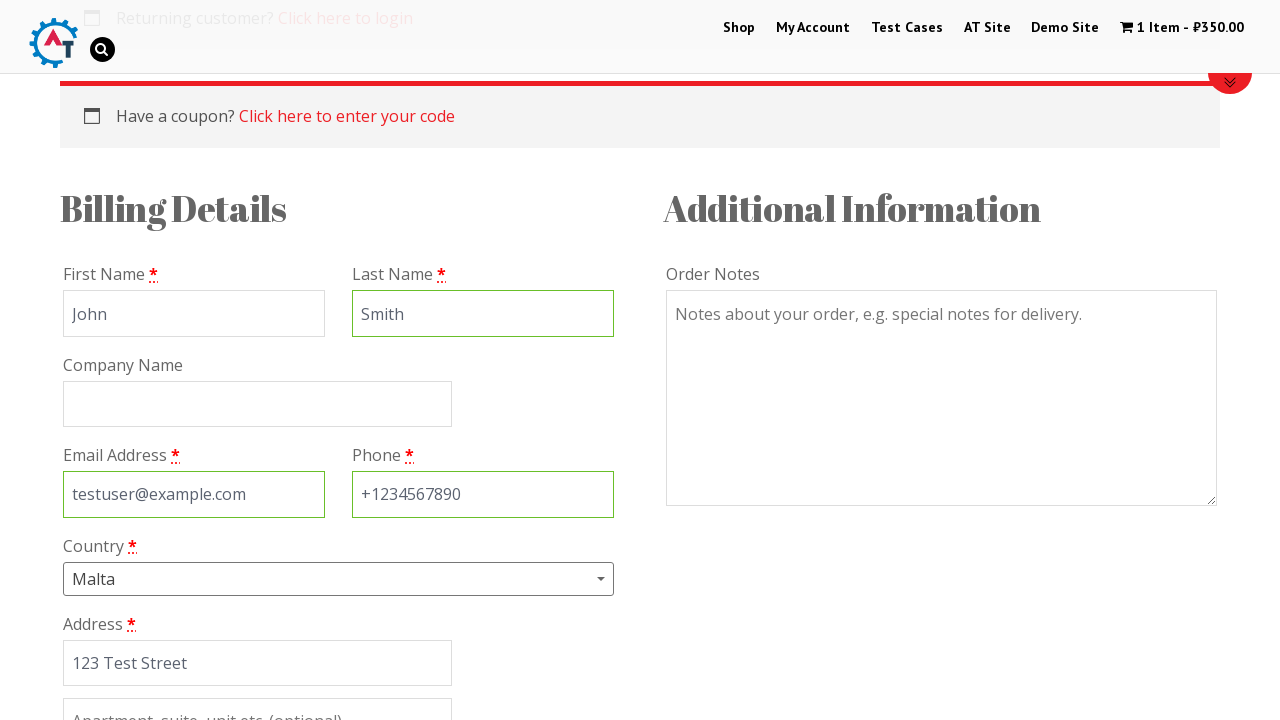

Filled city field with 'Valletta' on #billing_city
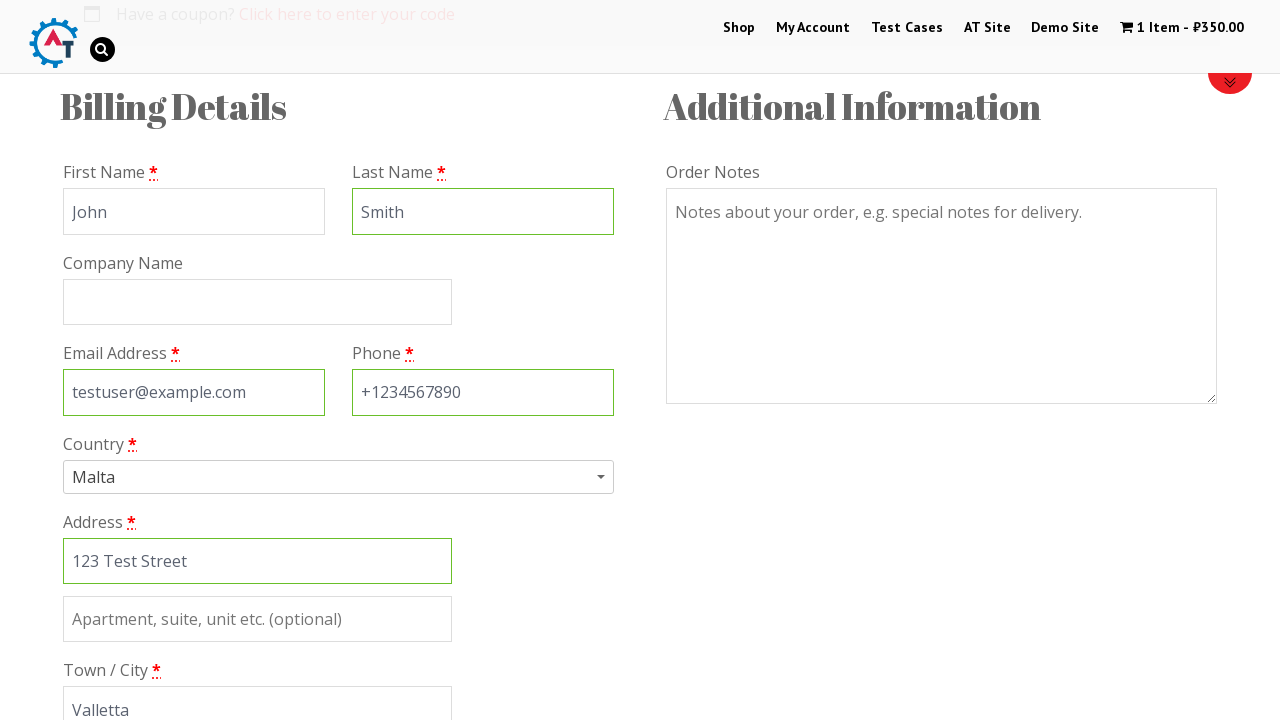

Filled state field with 'VAL' on #billing_state
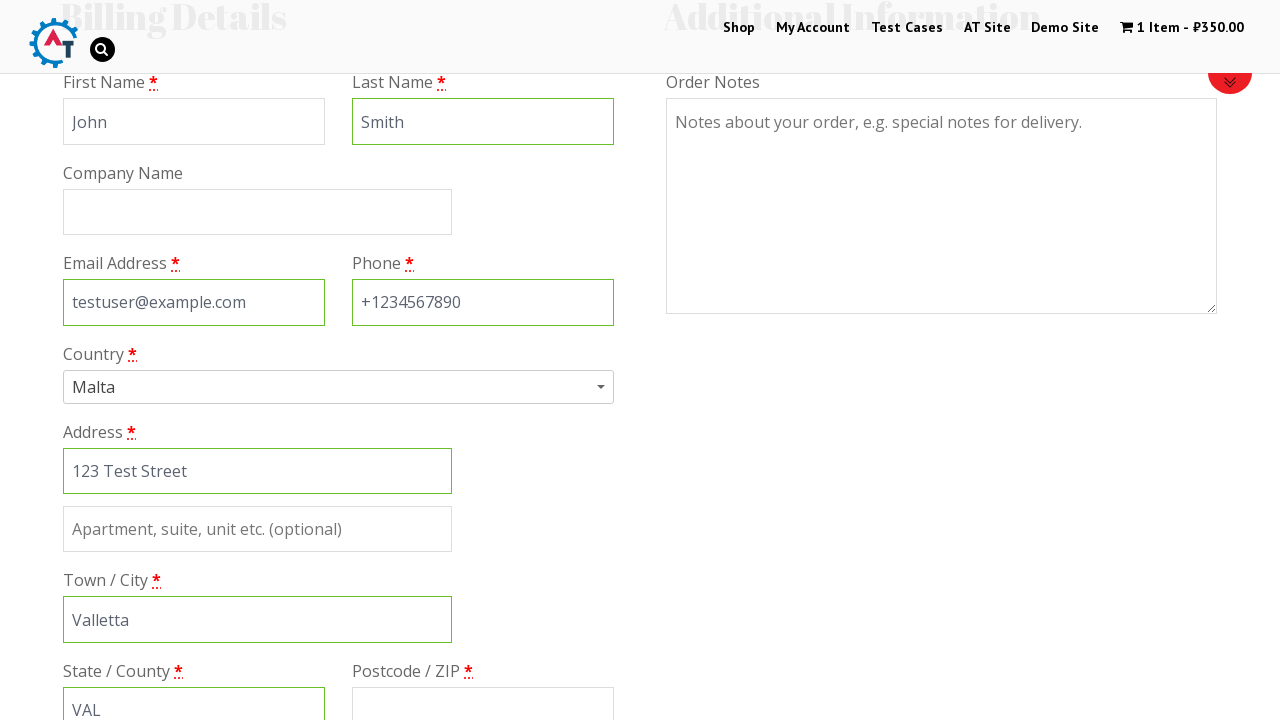

Filled postcode field with '1170' on #billing_postcode
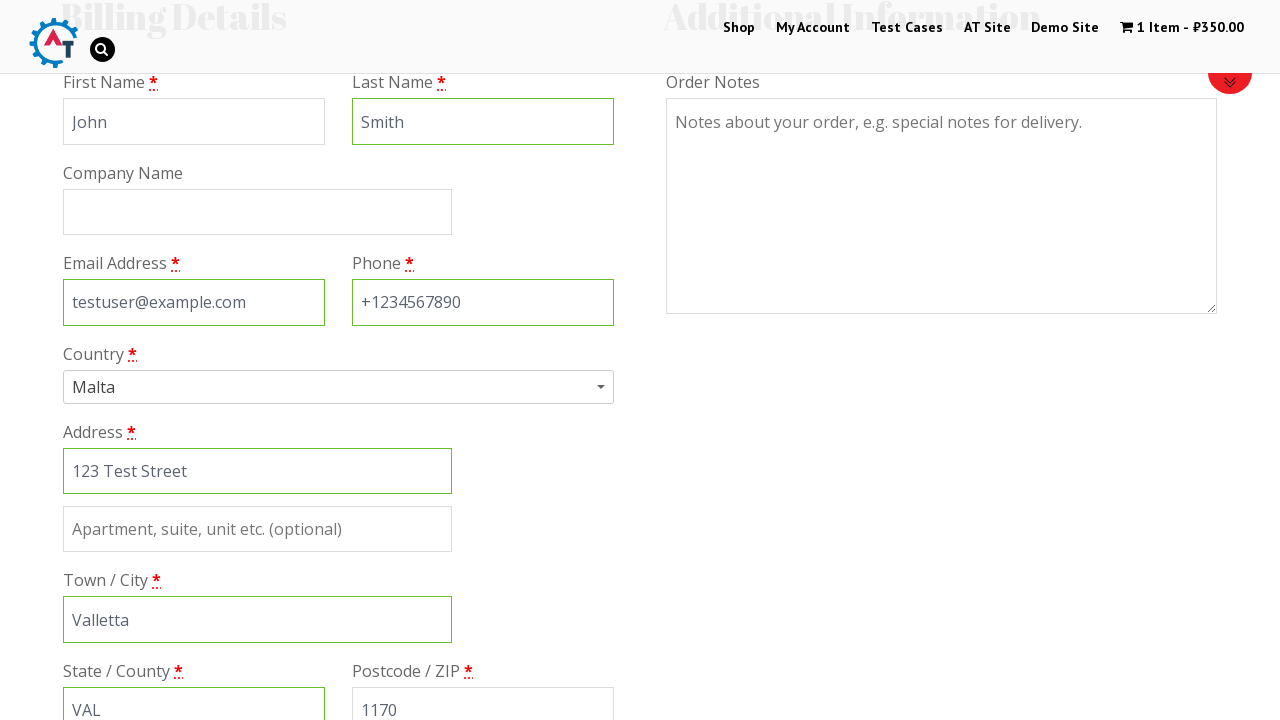

Scrolled down 600px to view payment options
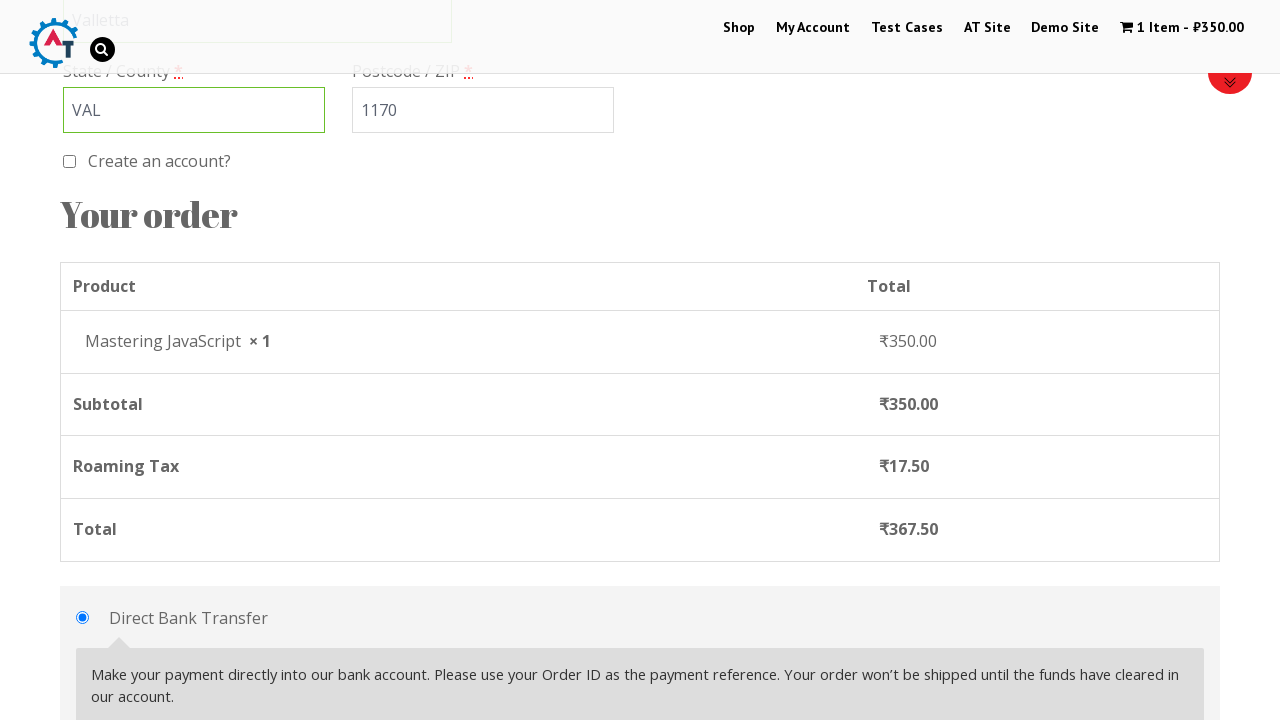

Waited 3 seconds for payment options to load
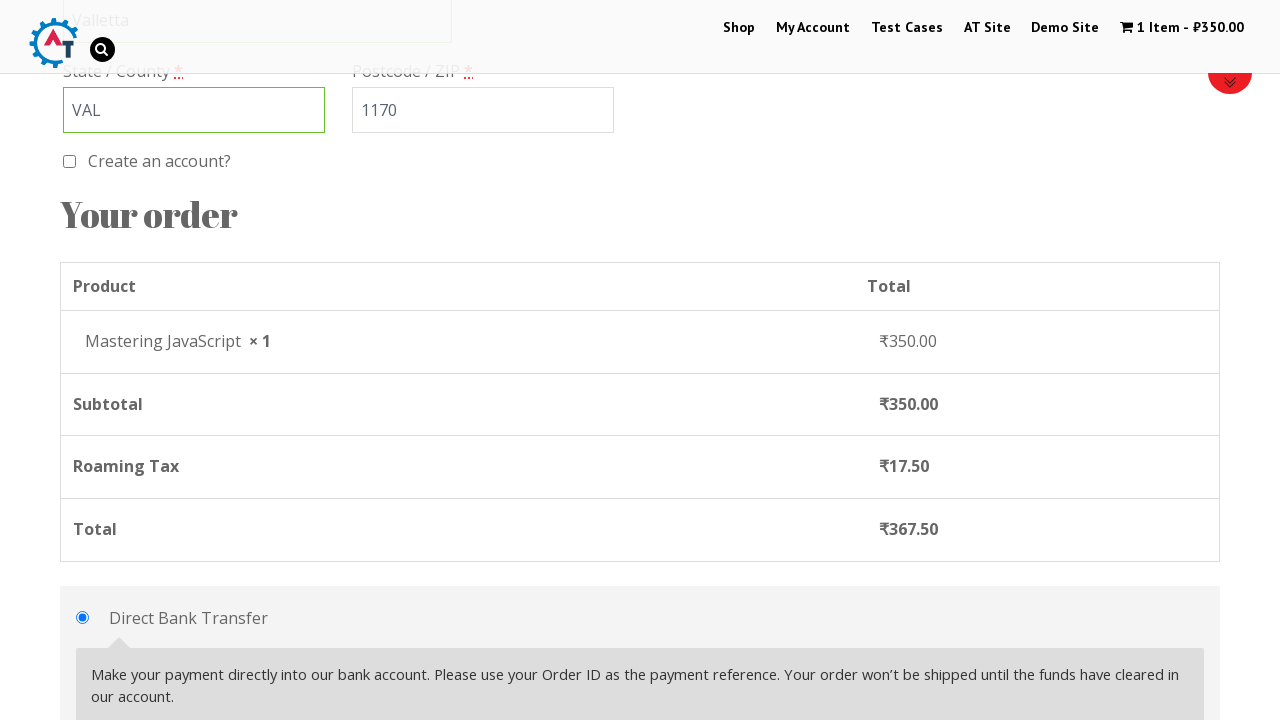

Selected 'Check Payments' payment method at (82, 360) on #payment_method_cheque
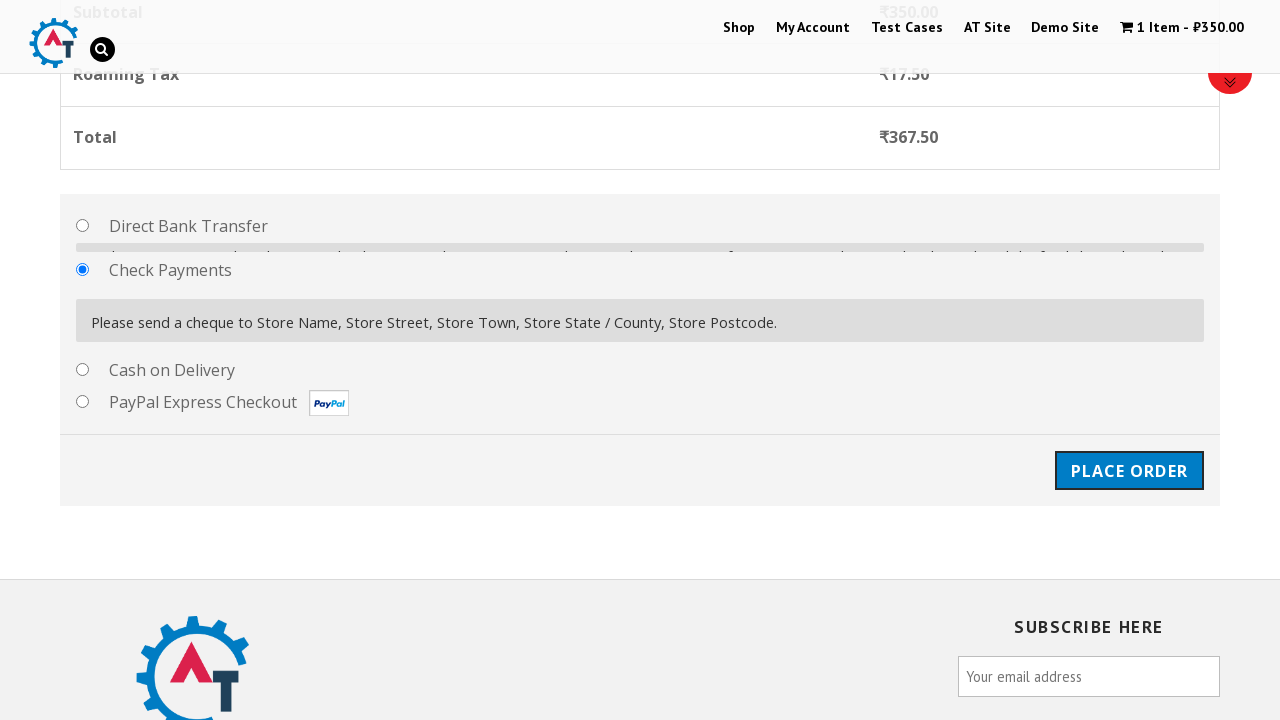

Clicked 'Place Order' button to submit the order at (1129, 471) on #place_order
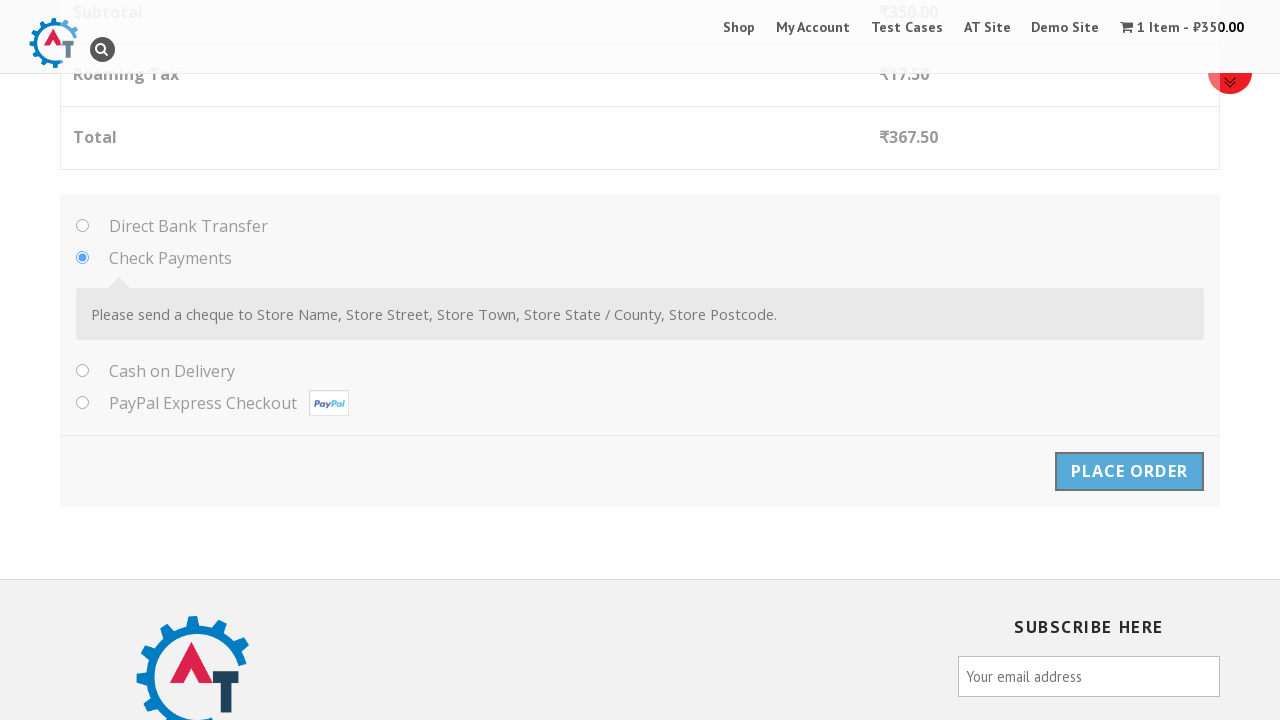

Verified order confirmation message appeared
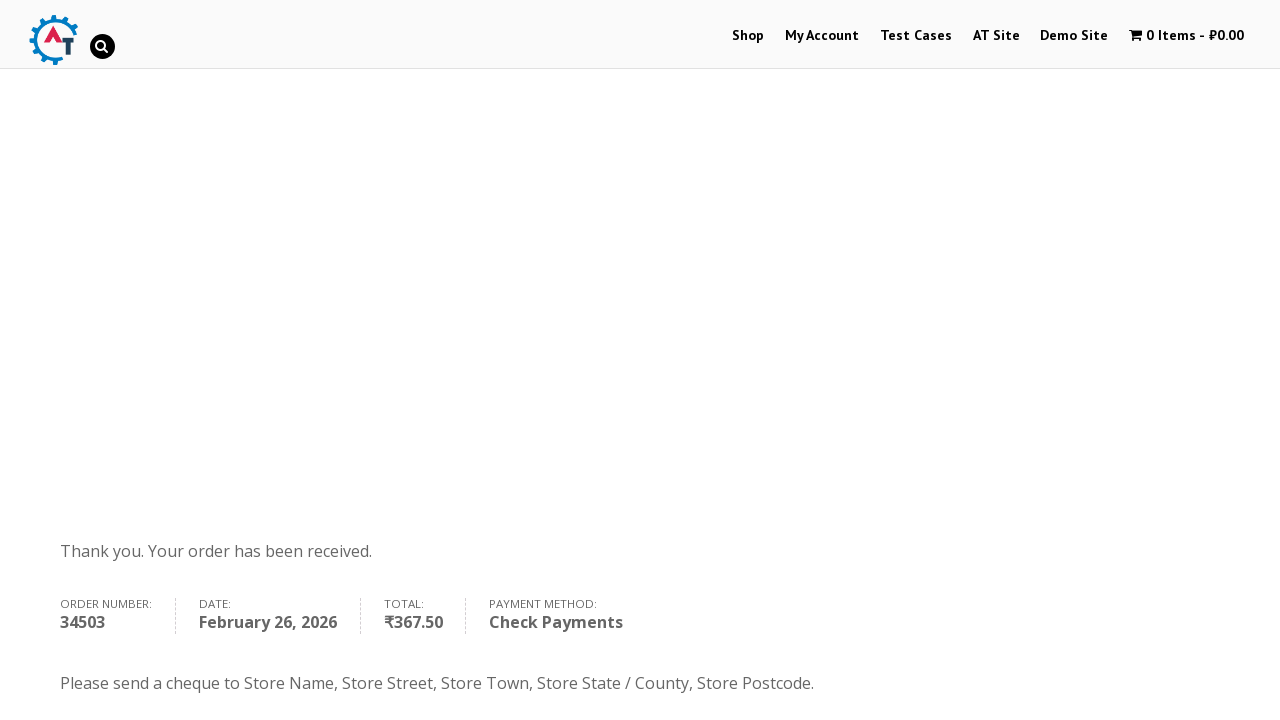

Verified 'Check Payments' appears in order summary
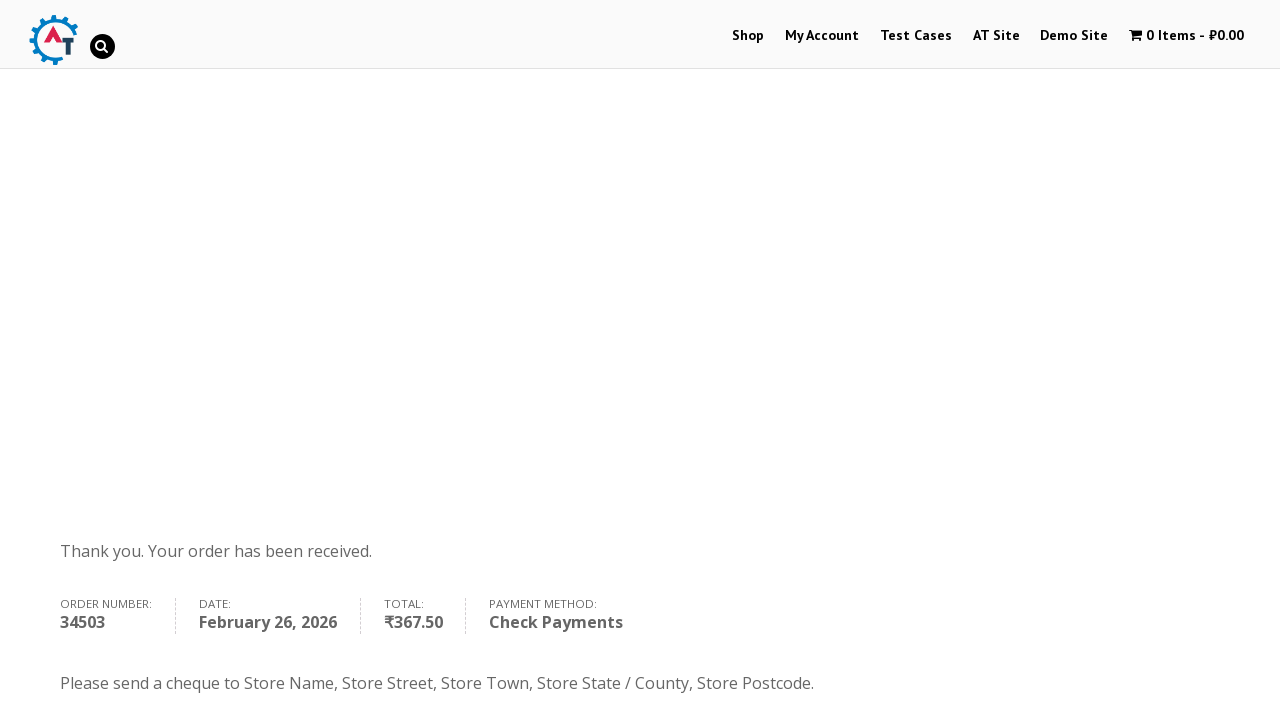

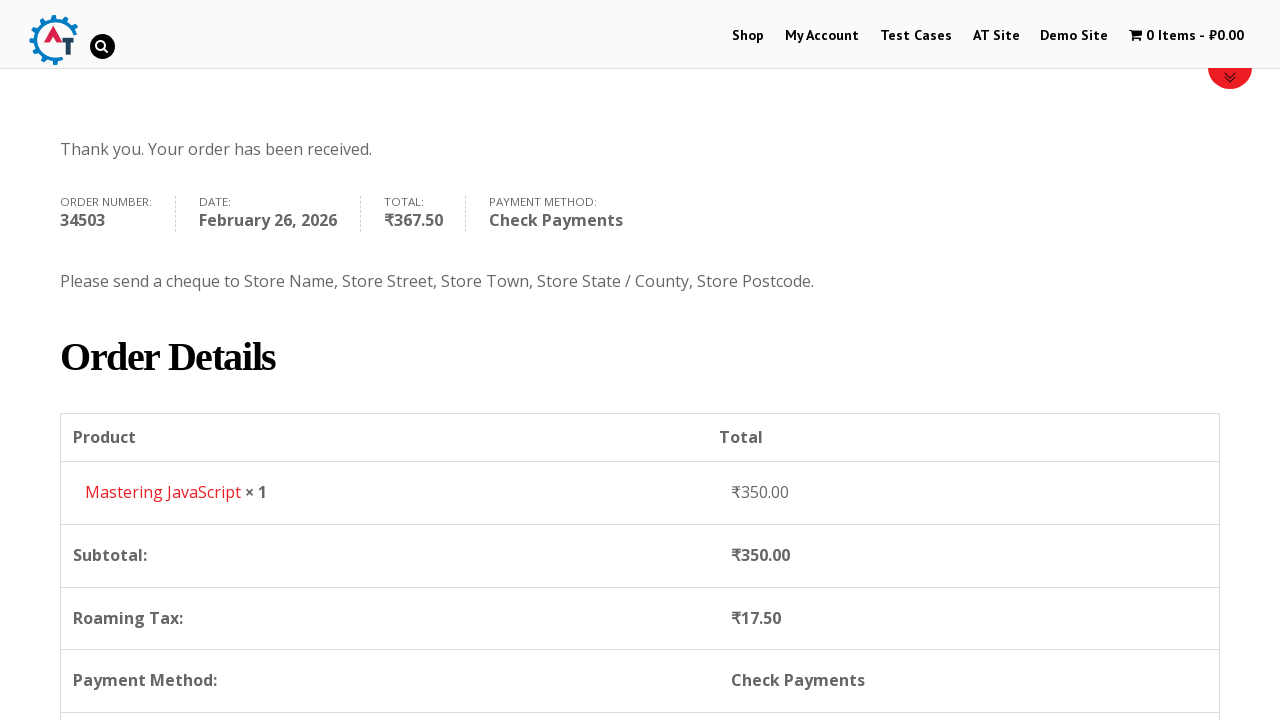